Tests various UI interactions including element visibility toggle, dialog acceptance, hover actions, and iframe navigation on an automation practice page.

Starting URL: https://rahulshettyacademy.com/AutomationPractice/

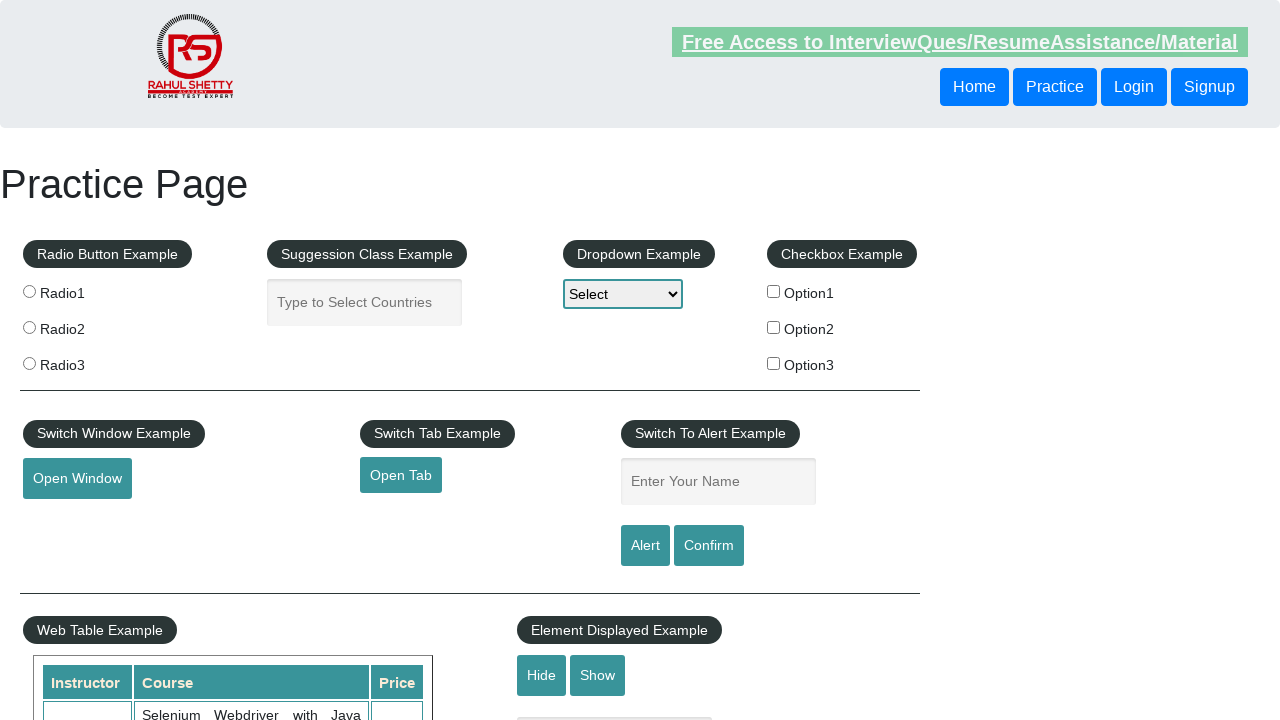

Waited for text field selector to appear
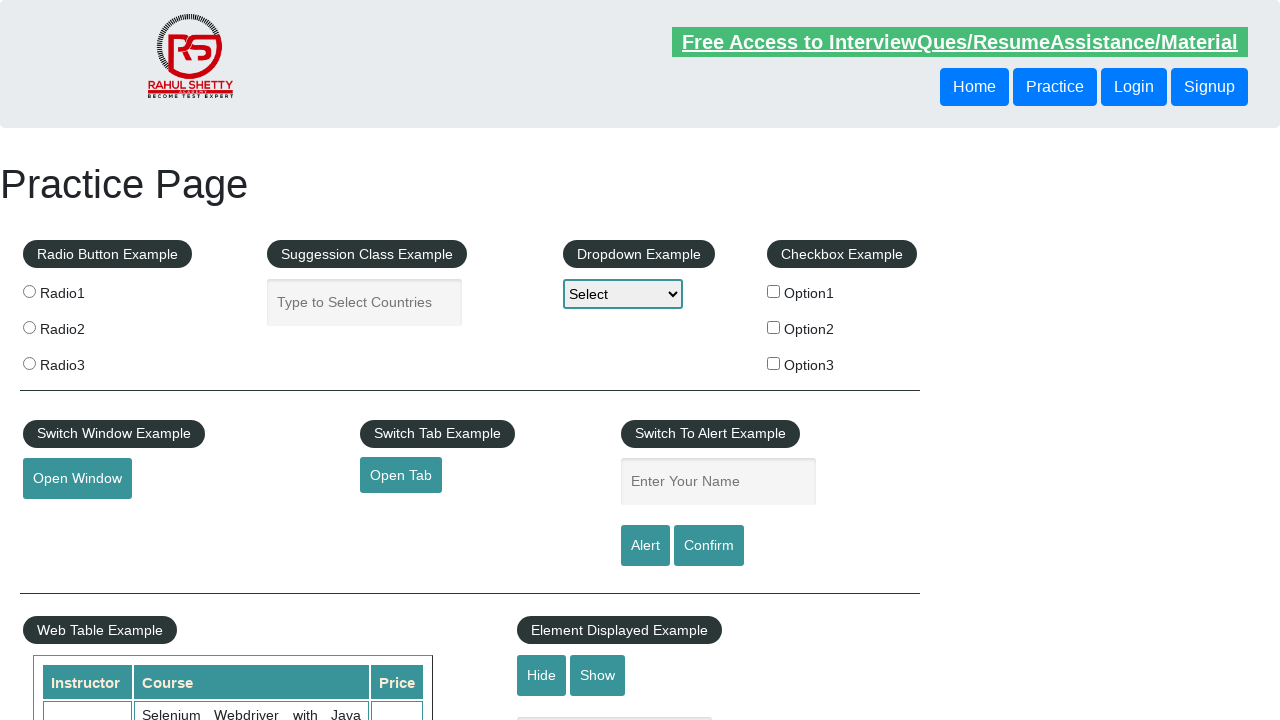

Verified text field is initially visible
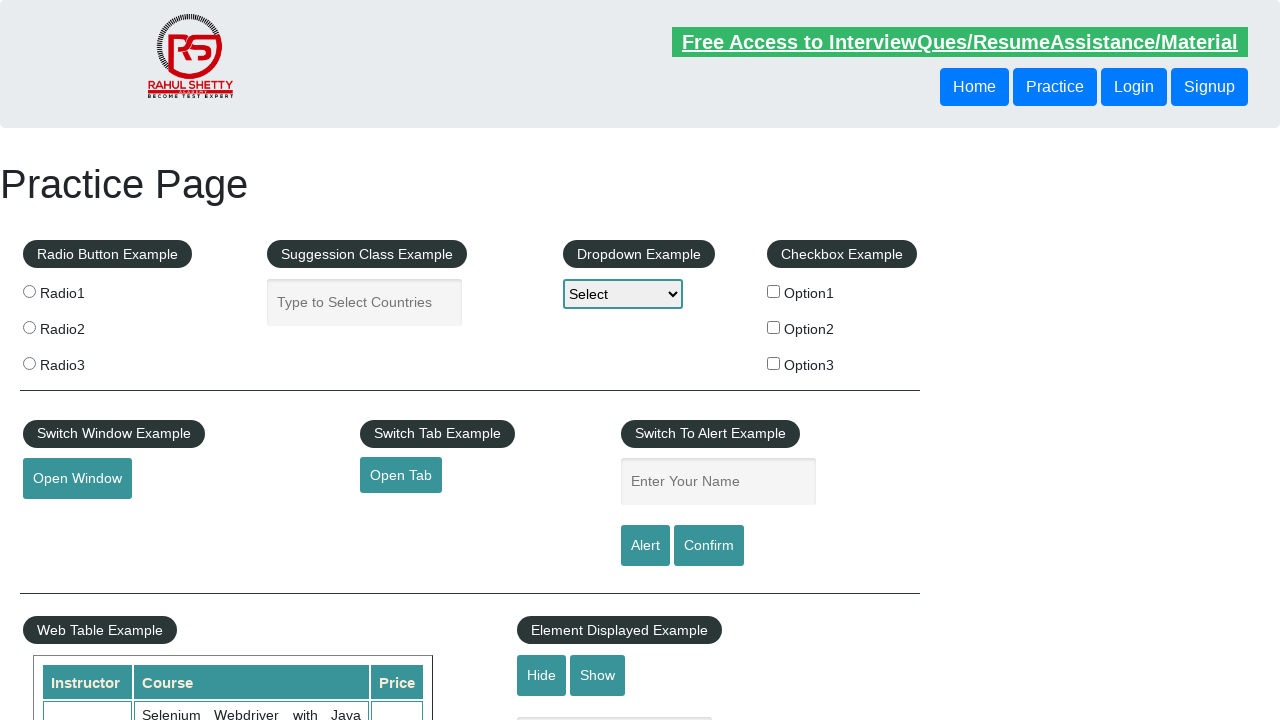

Clicked hide button to hide text field at (542, 675) on #hide-textbox
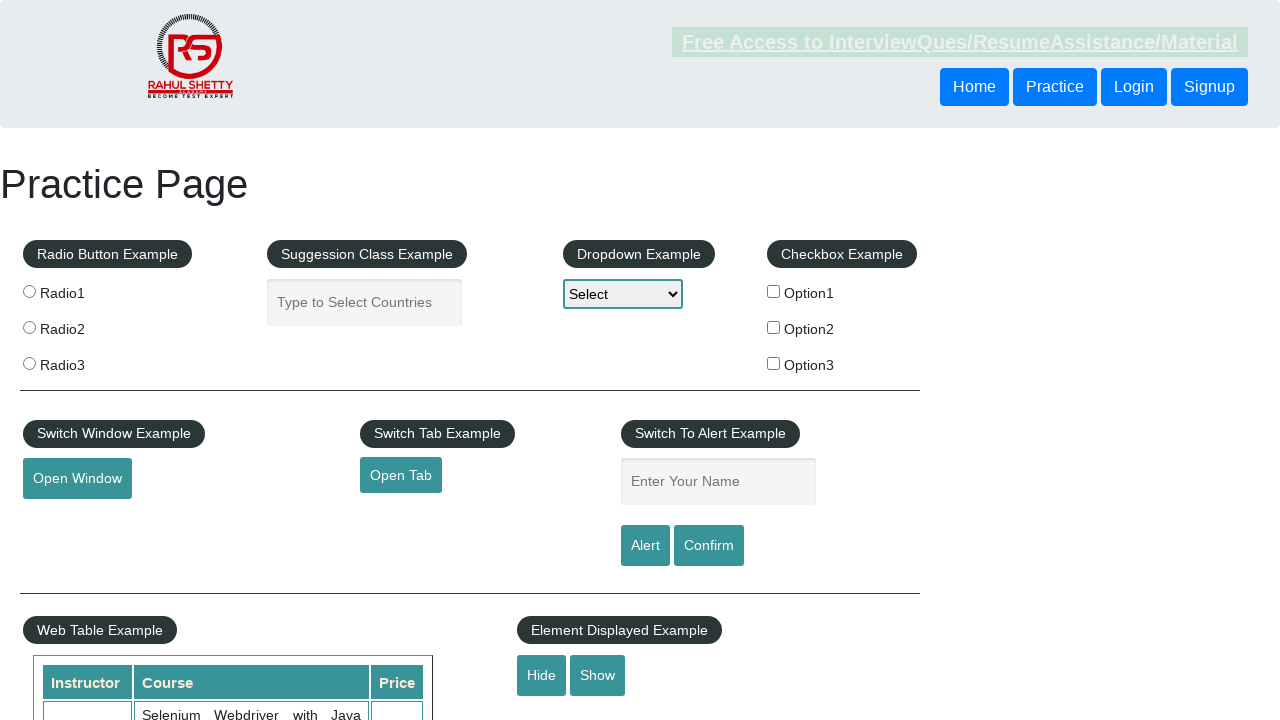

Verified text field is now hidden
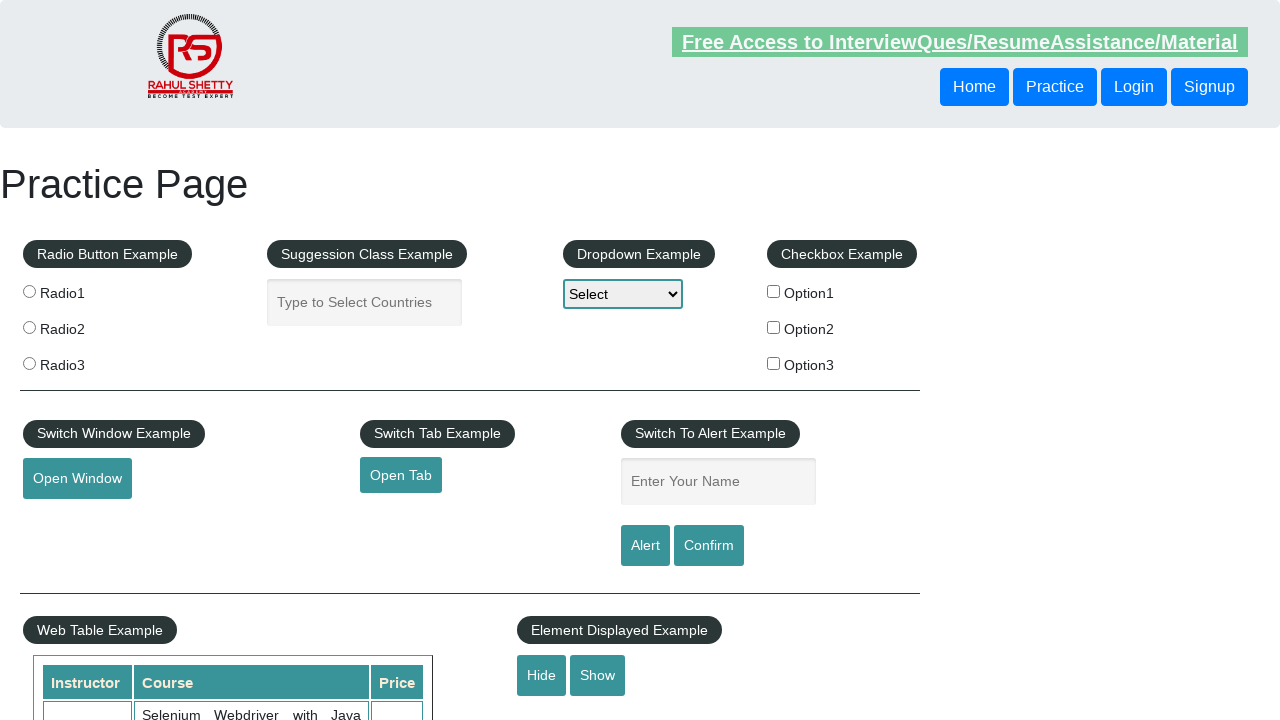

Set up dialog handler to automatically accept dialogs
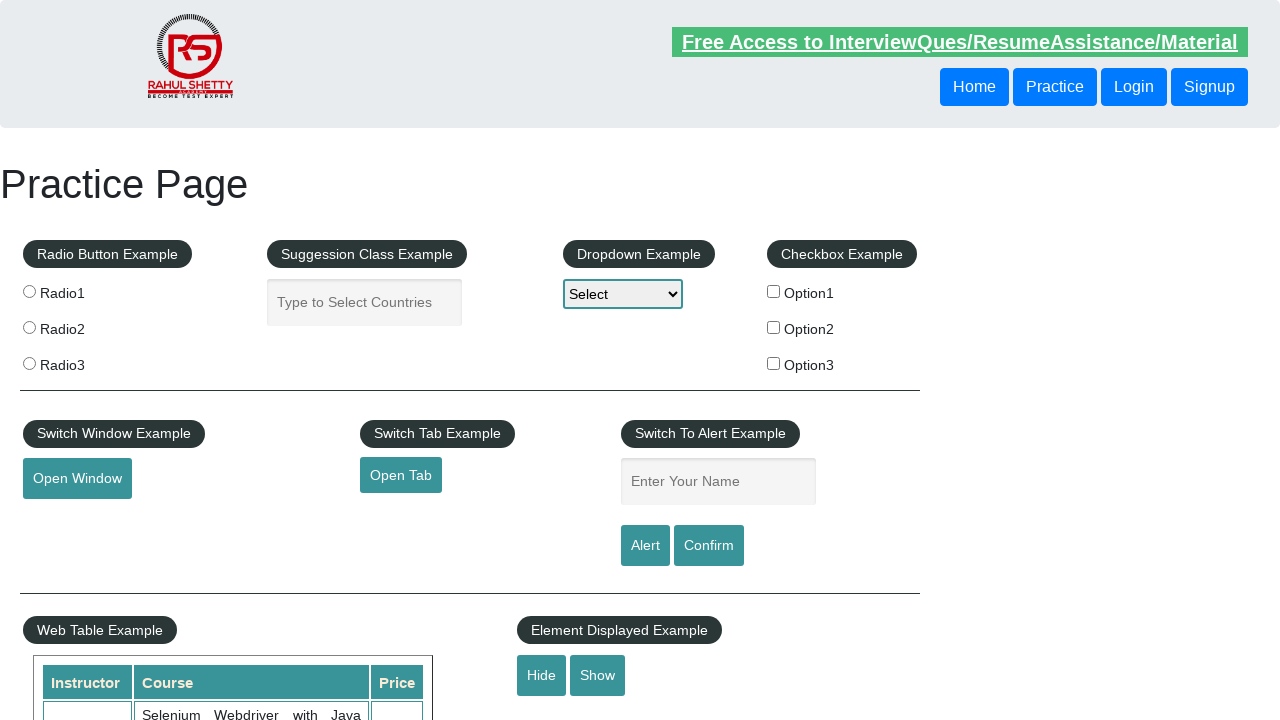

Clicked confirm button to trigger dialog at (709, 546) on #confirmbtn
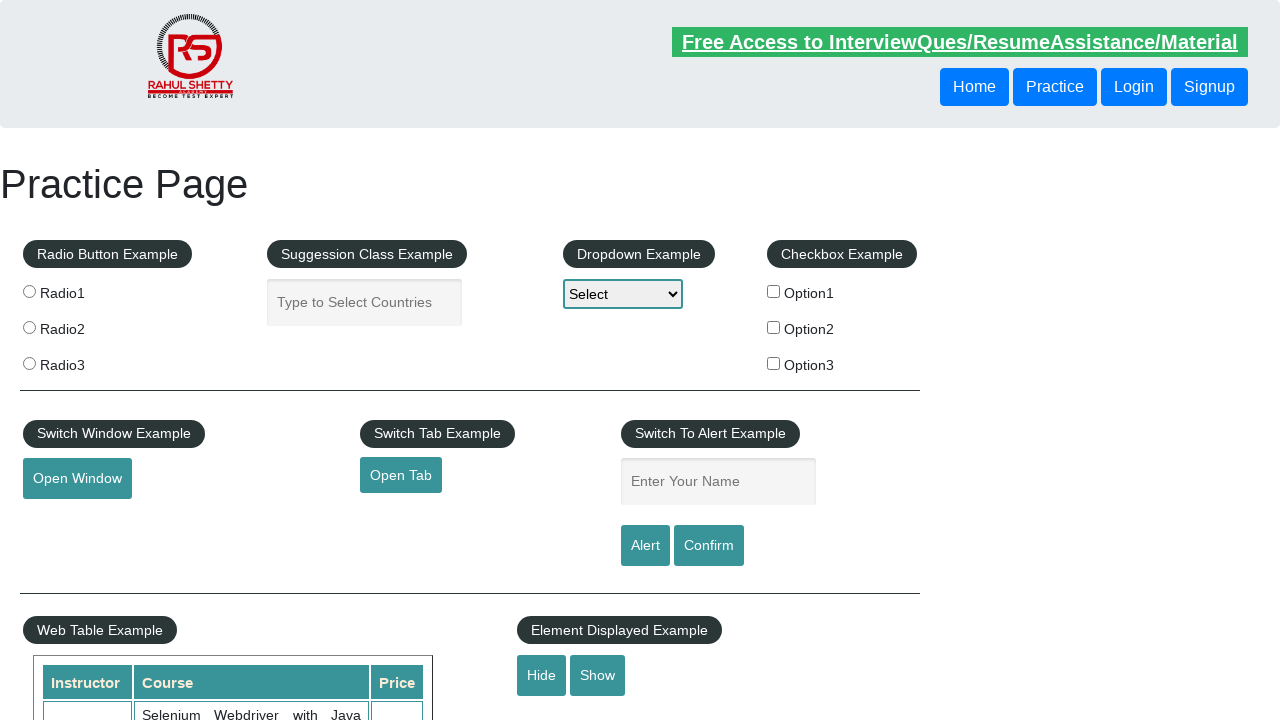

Hovered over mouse hover element to reveal options at (83, 361) on #mousehover
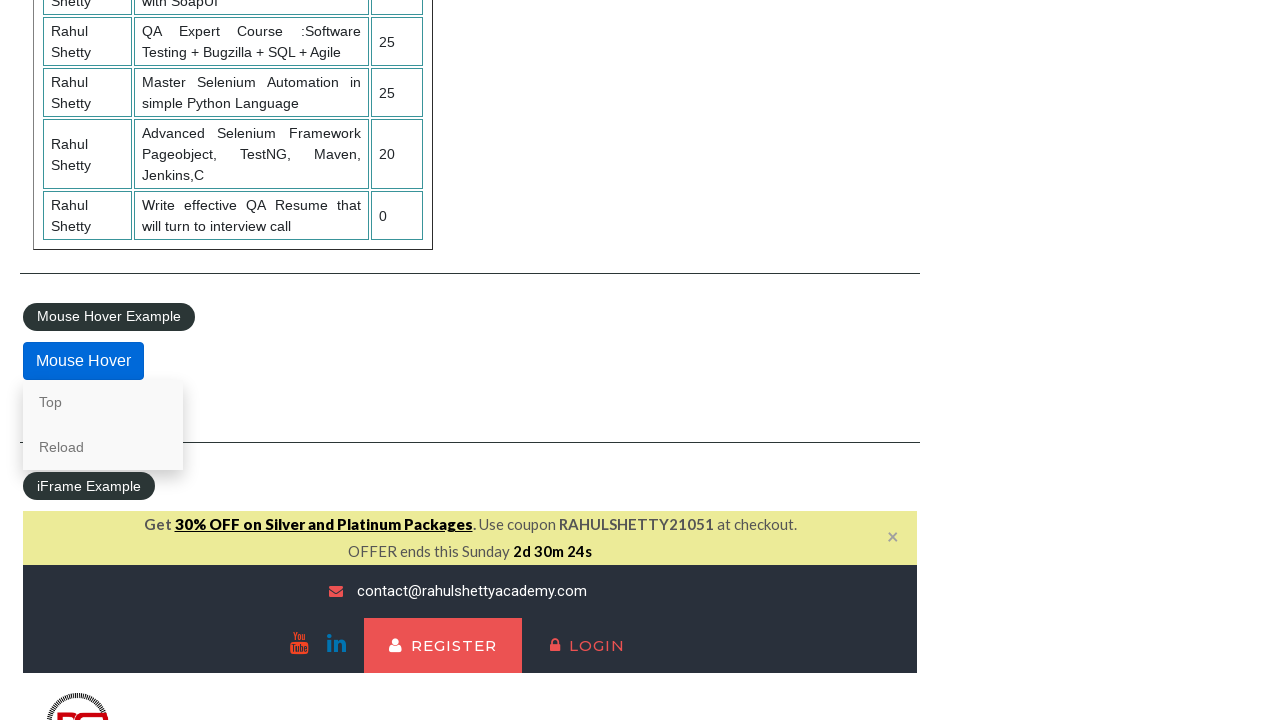

Located courses iframe
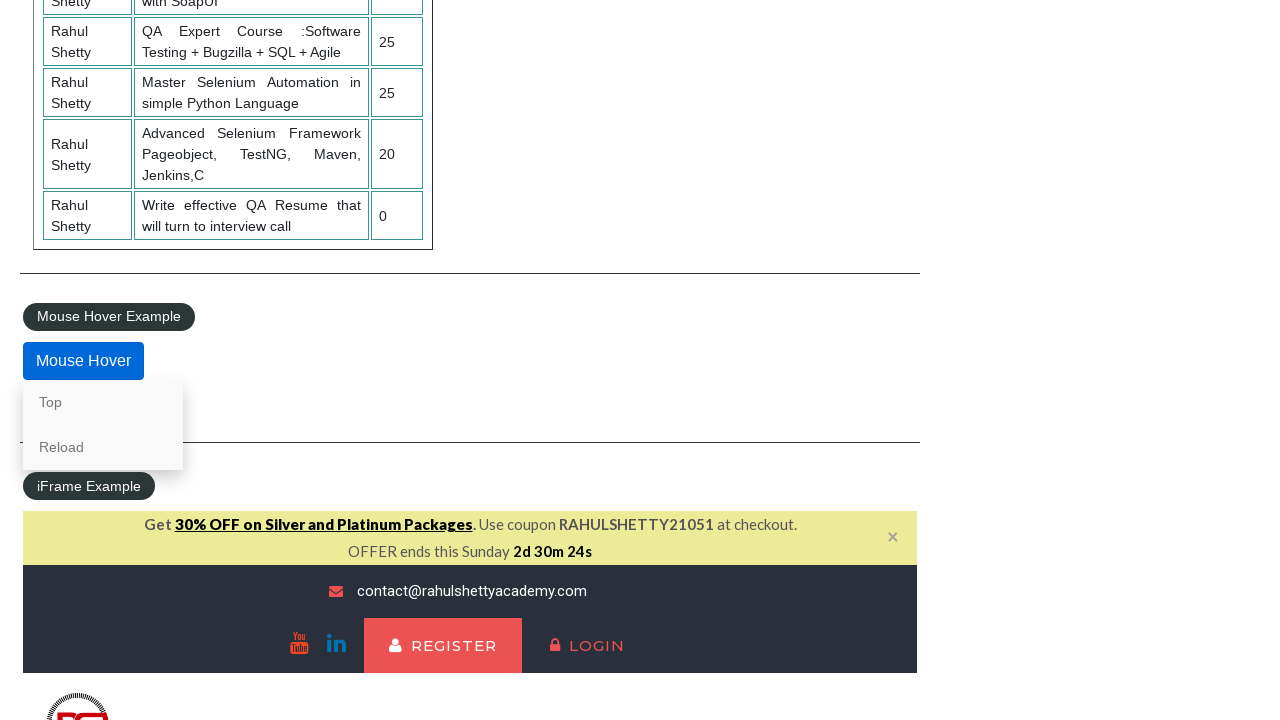

Clicked lifetime access link in iframe at (307, 360) on #courses-iframe >> internal:control=enter-frame >> li a[href*='lifetime-access']
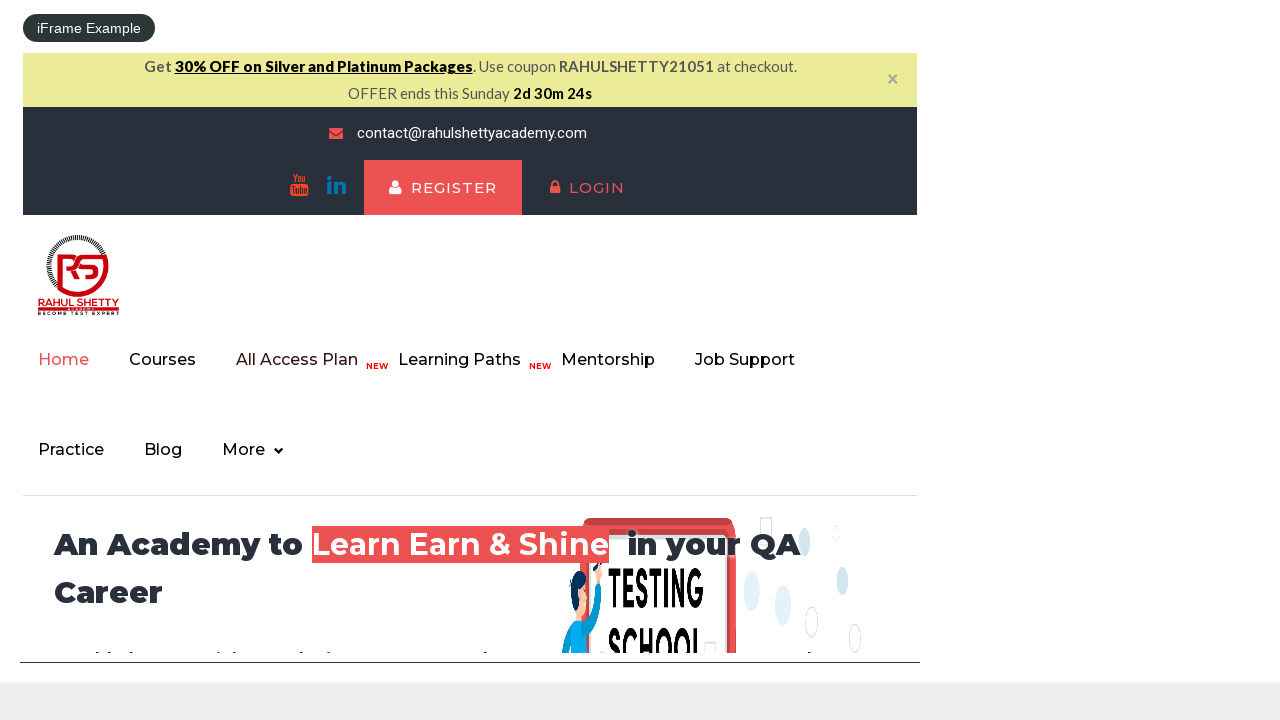

Waited for and verified text content (h2) in iframe
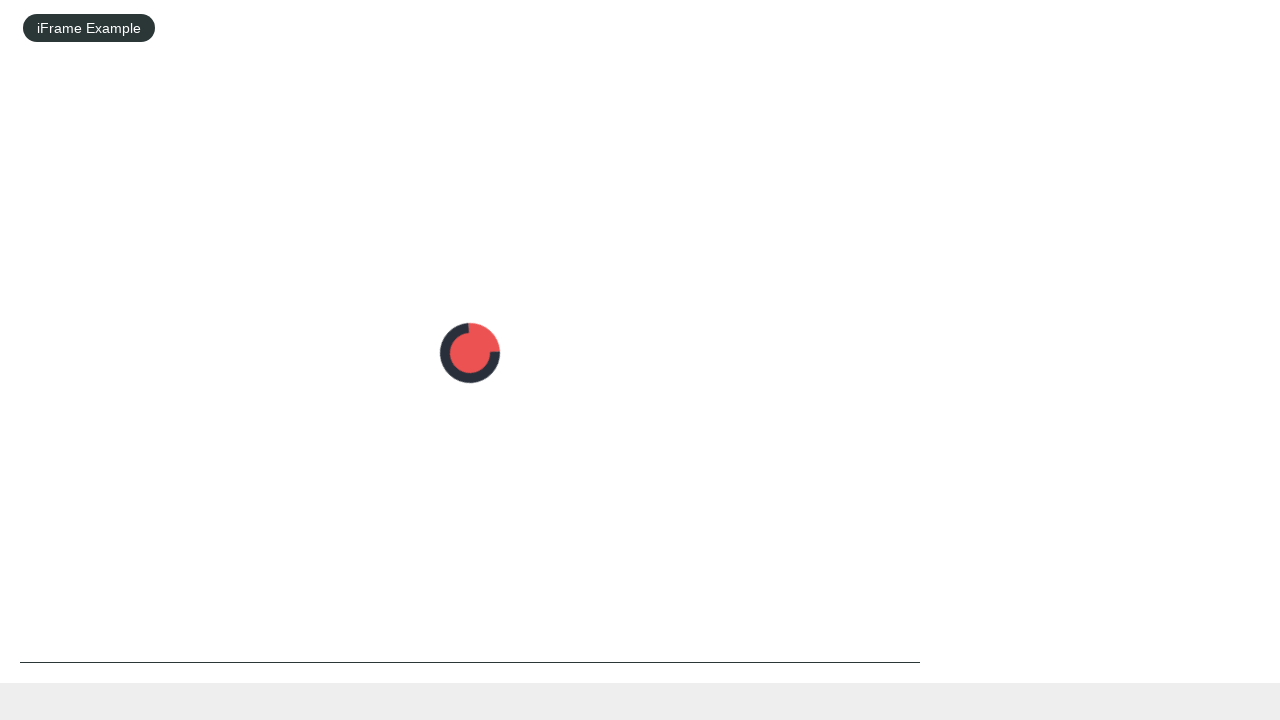

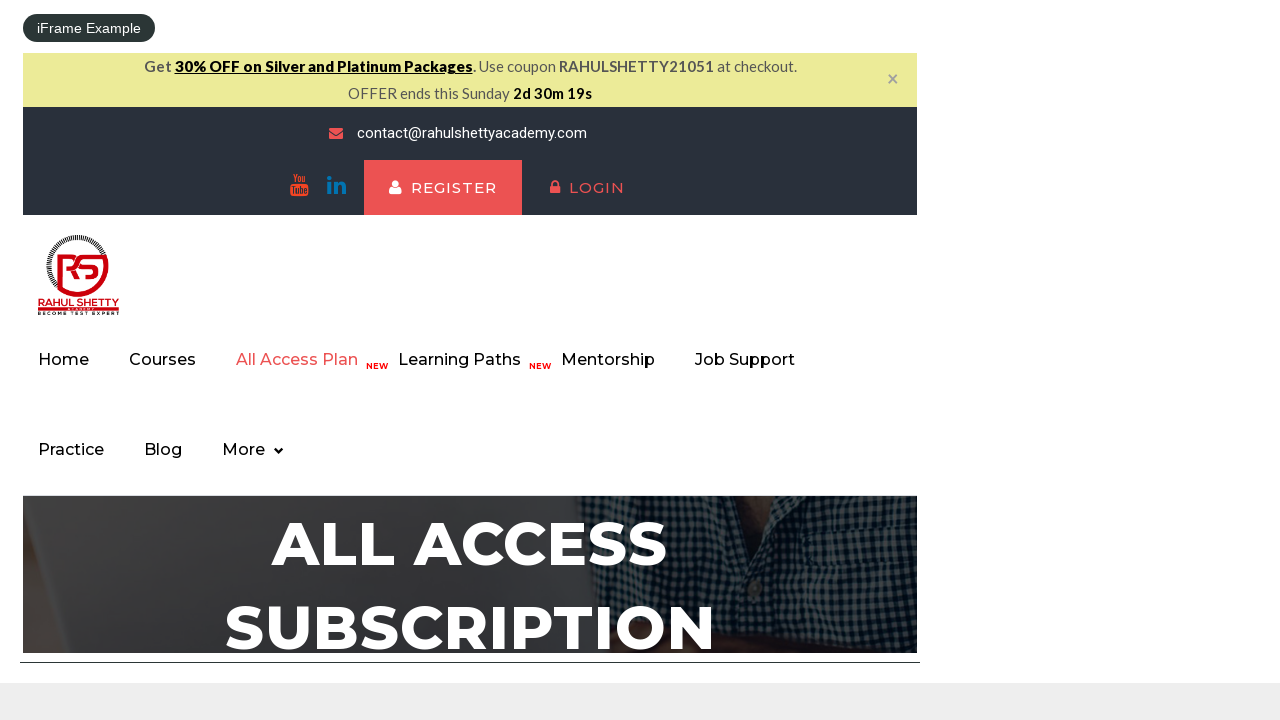